Tests that the nowsecure.nl page loads completely by navigating to the URL and waiting for the document to reach ready state.

Starting URL: https://nowsecure.nl

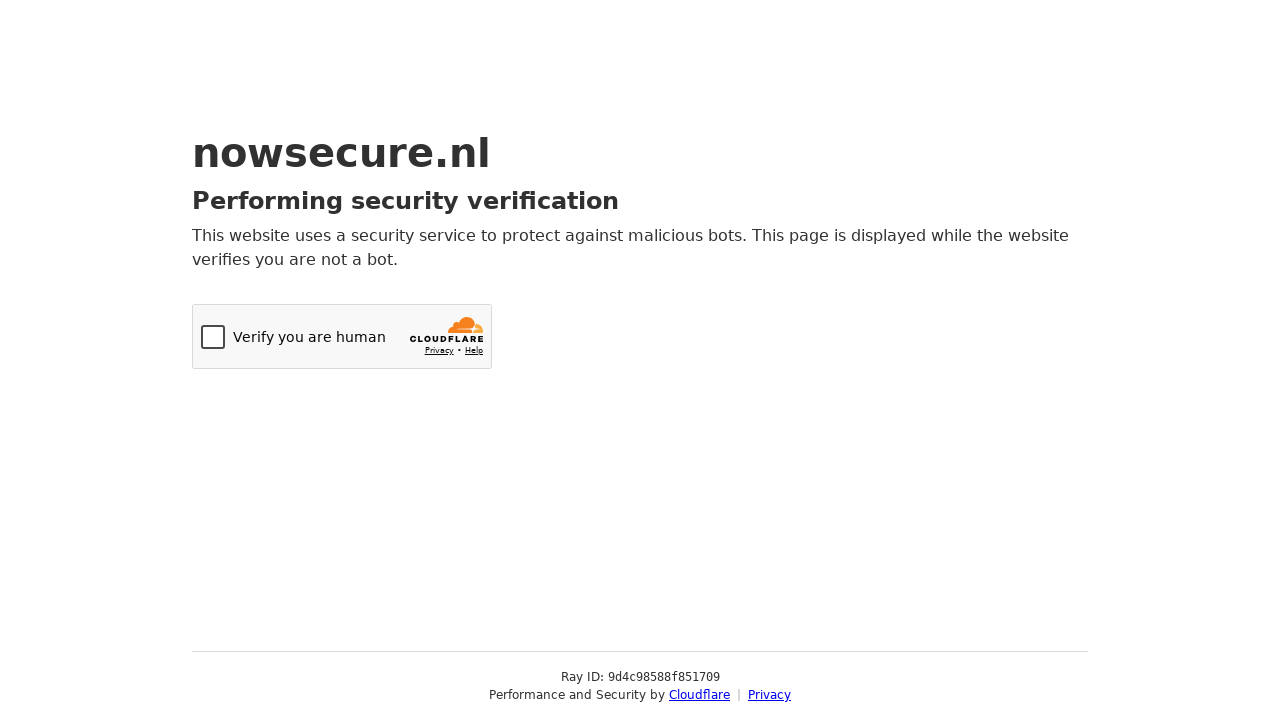

Navigated to https://nowsecure.nl
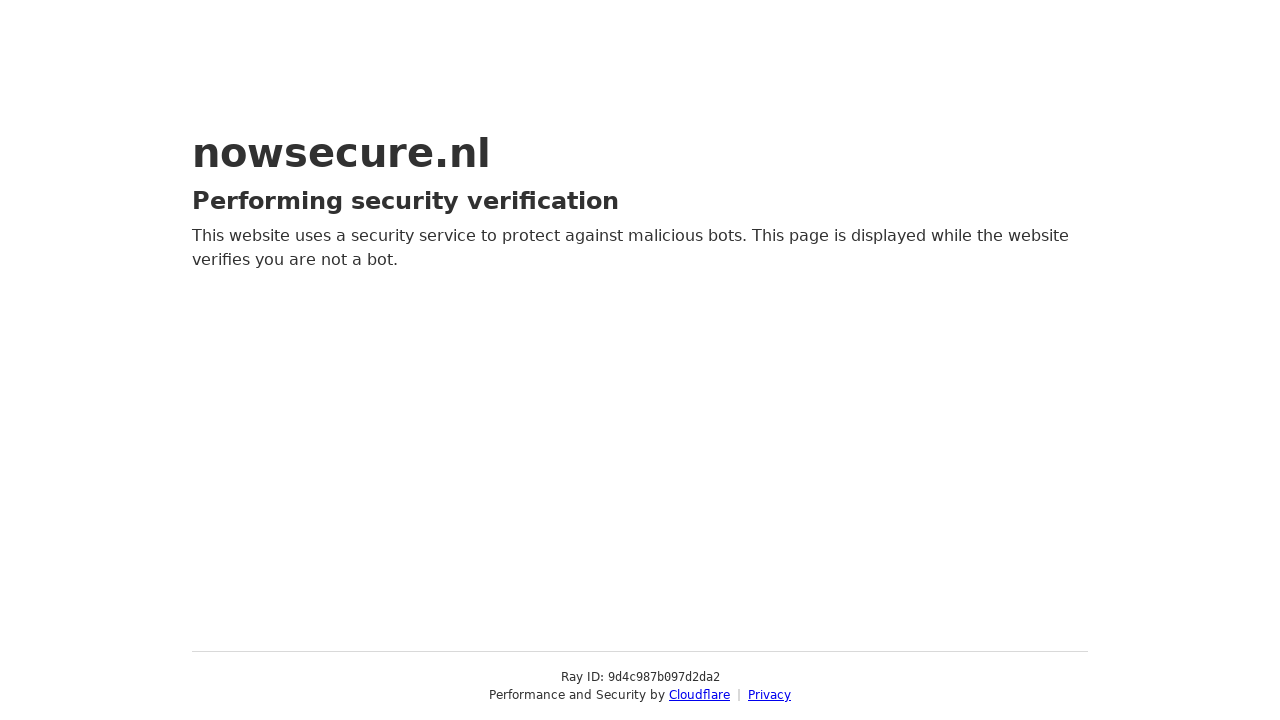

DOM content loaded (domcontentloaded state reached)
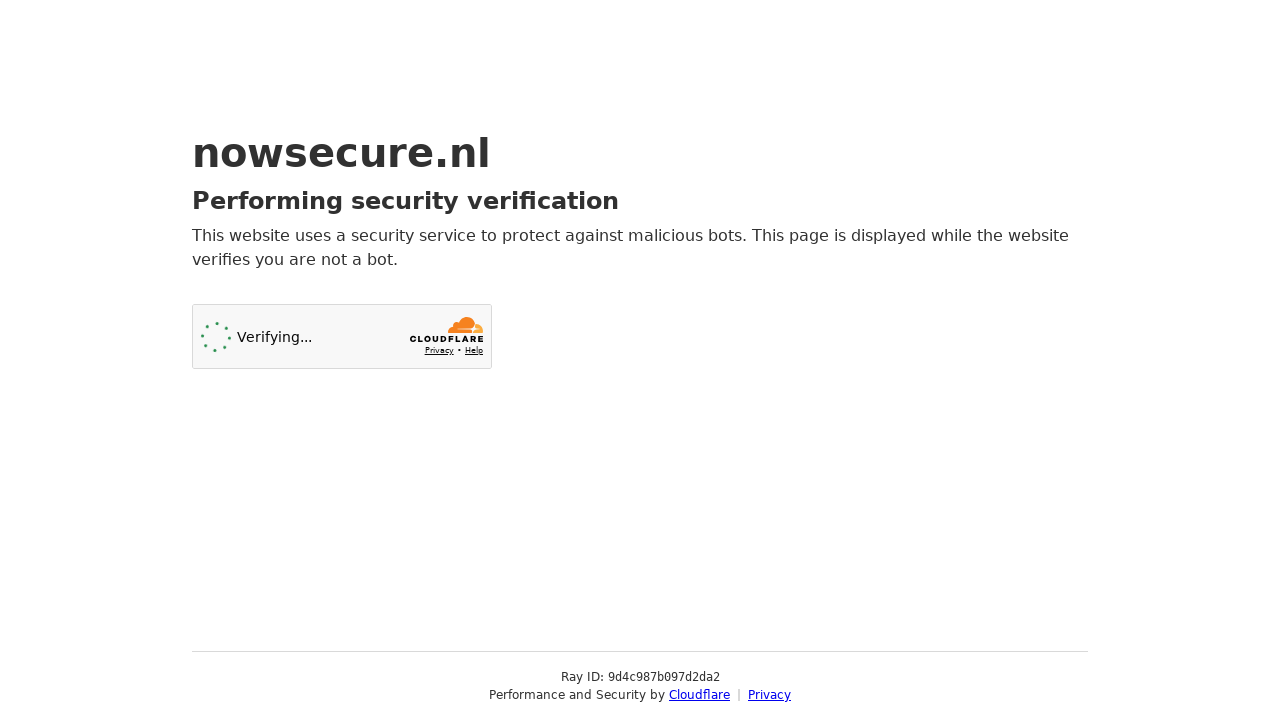

Network idle state reached, all redirects complete
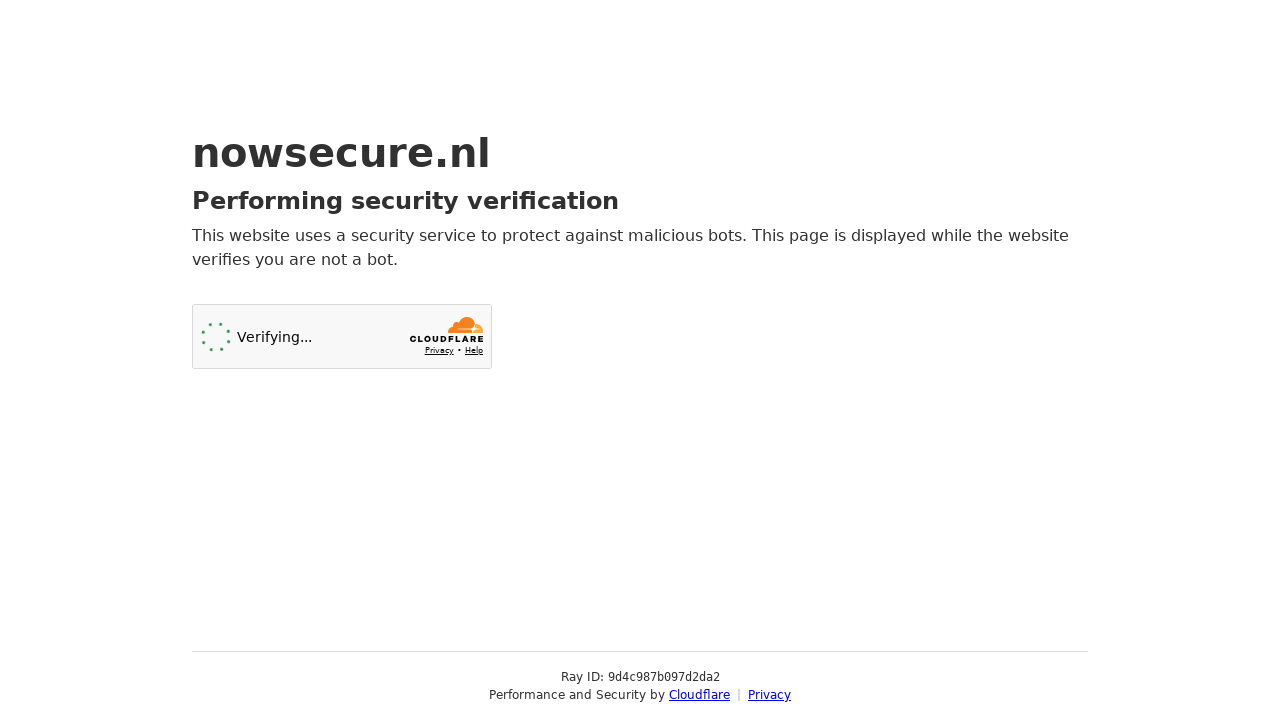

Body element found, page content verified
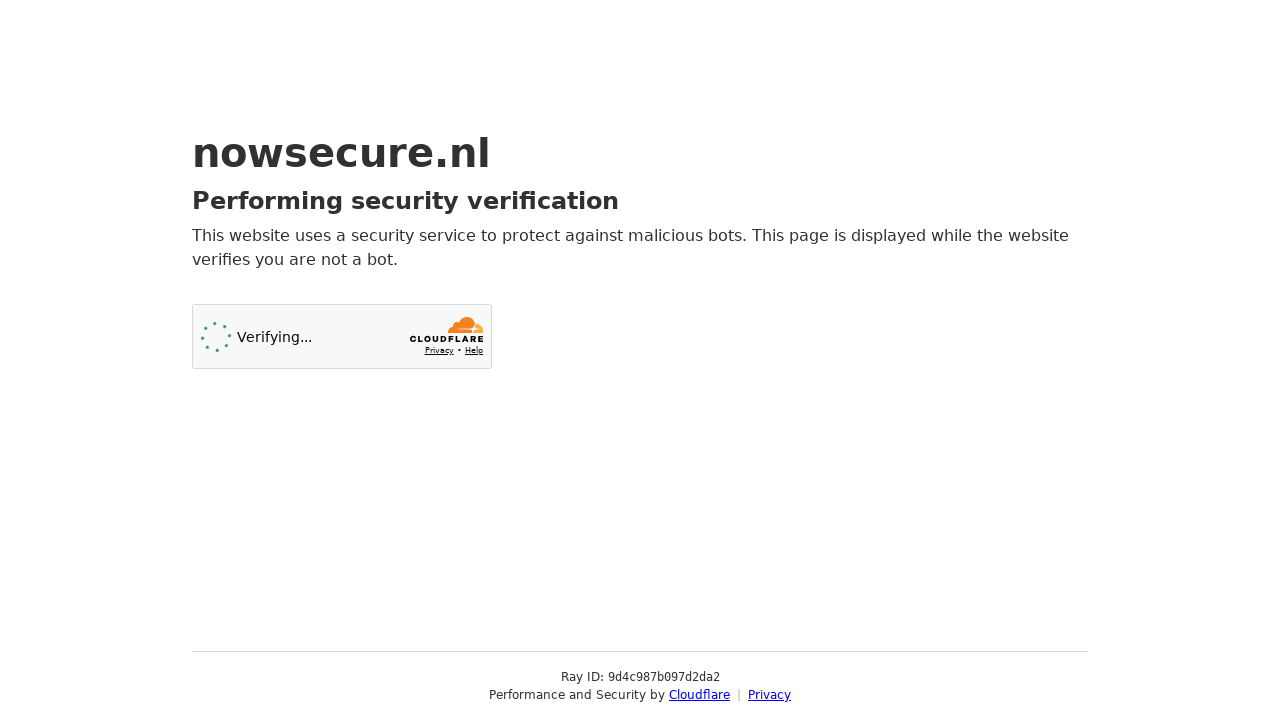

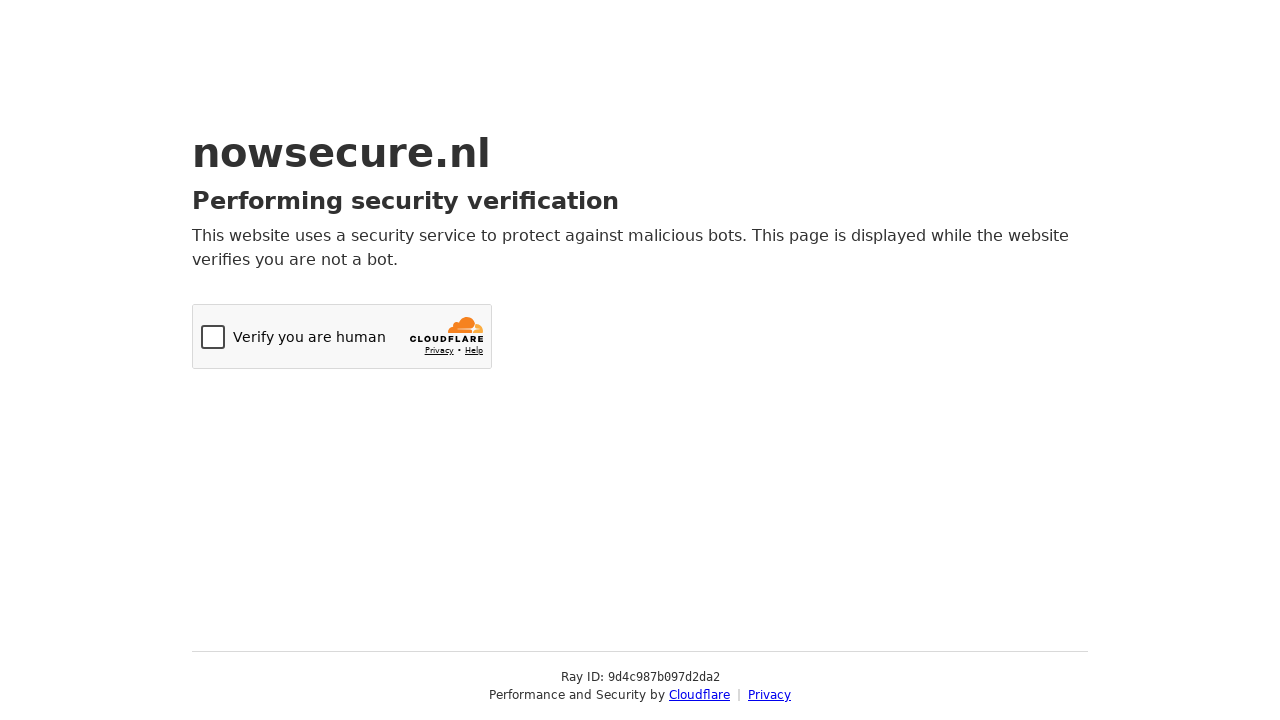